Tests handling of JavaScript prompt dialog by clicking a button and providing input text to the prompt

Starting URL: https://www.lambdatest.com/selenium-playground/javascript-alert-box-demo

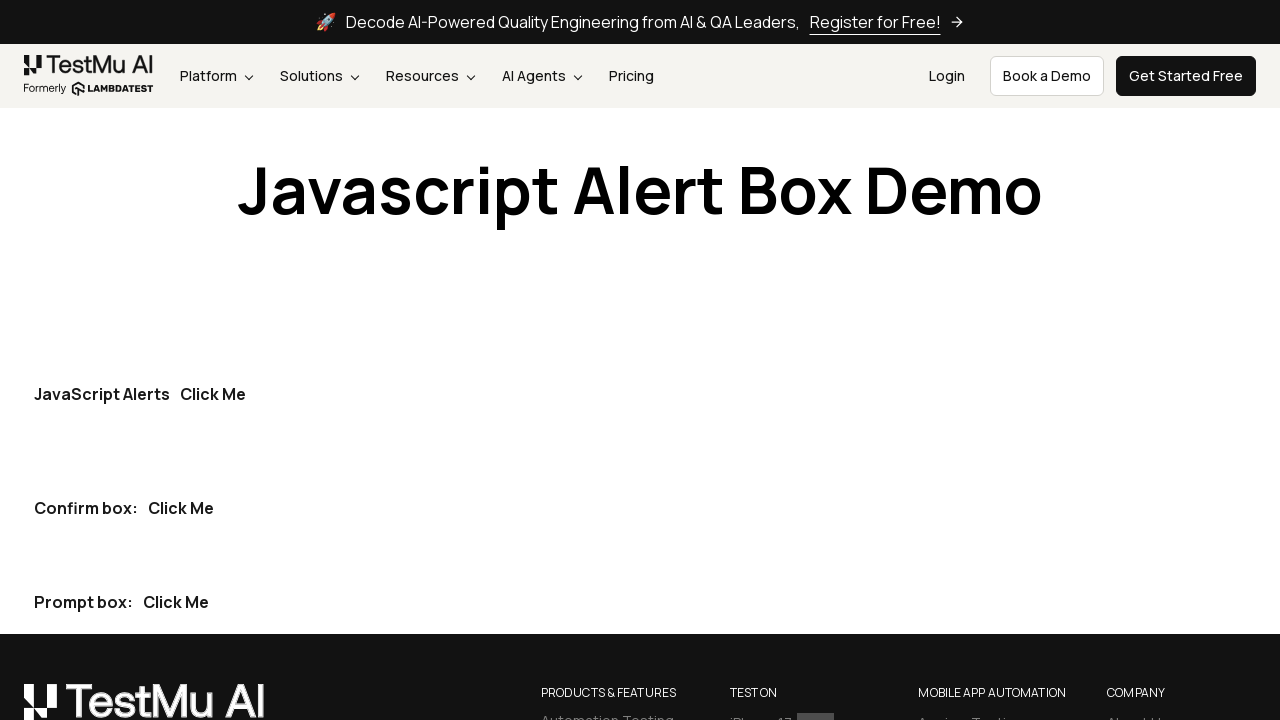

Set up dialog handler for prompt dialog
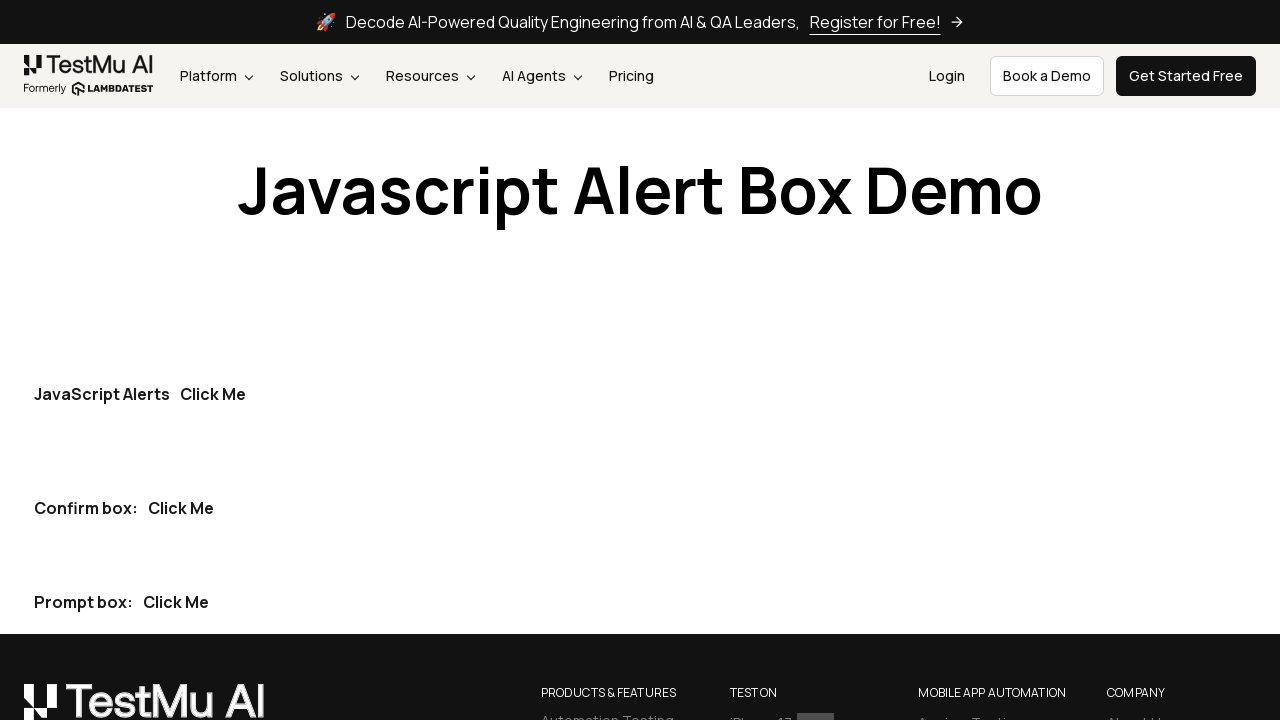

Clicked the third 'Click Me' button to trigger prompt dialog at (176, 602) on button:has-text('Click Me') >> nth=2
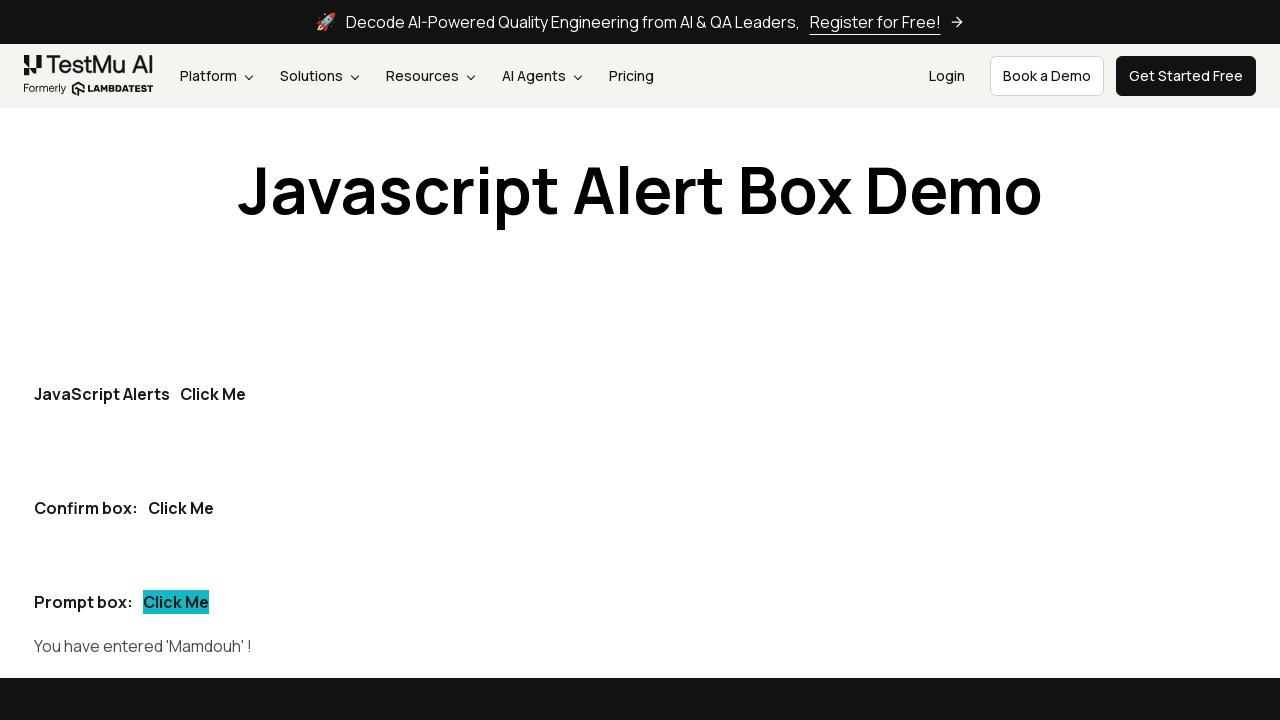

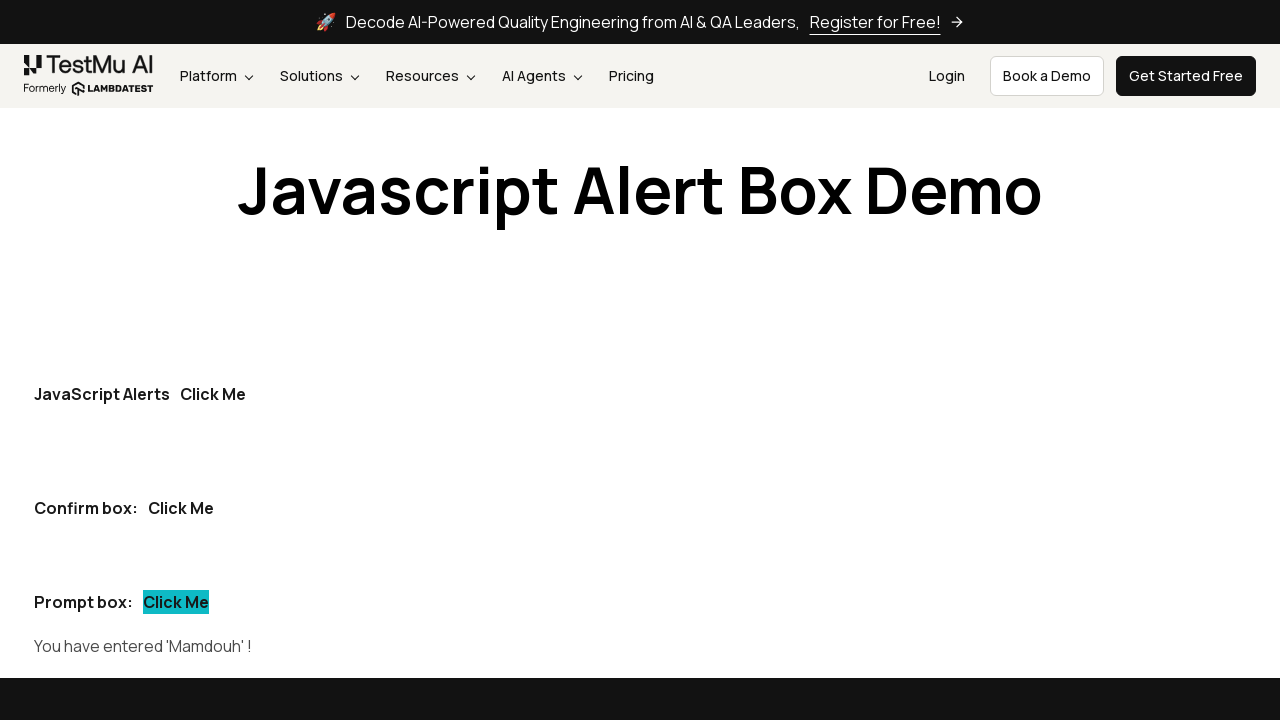